Tests file download functionality by clicking on a file link to download it from the download page

Starting URL: https://the-internet.herokuapp.com/download

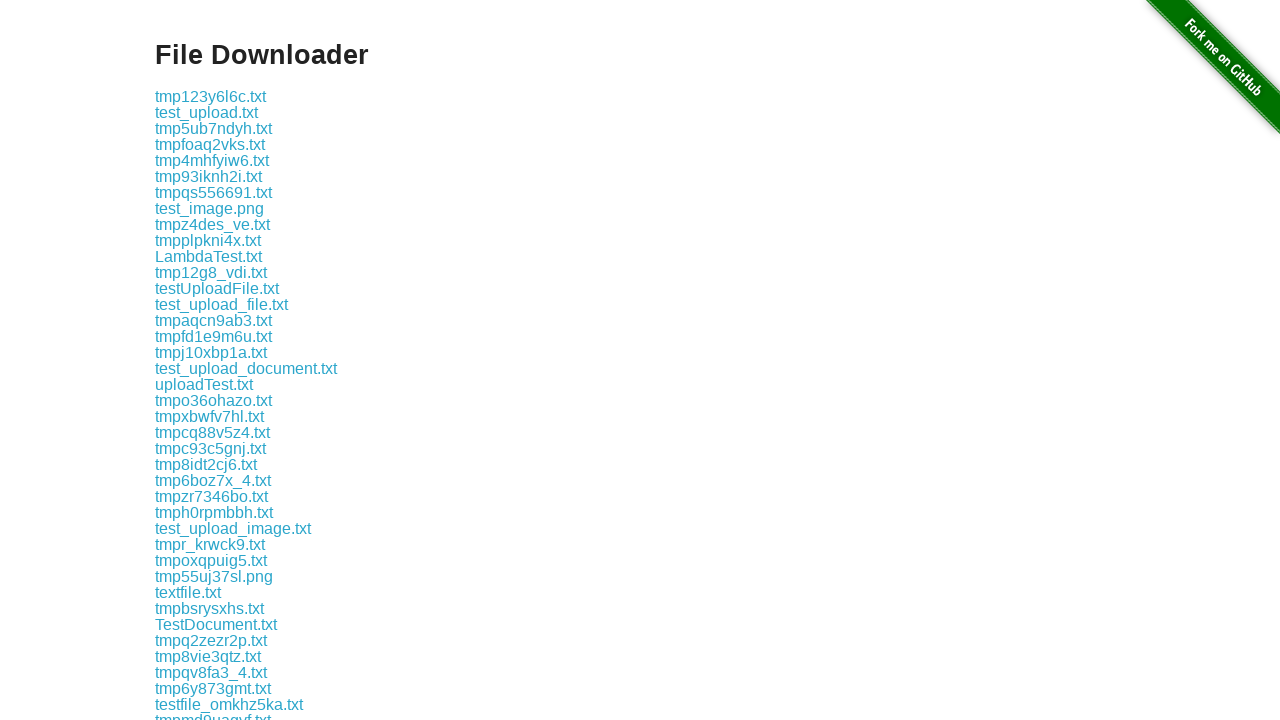

Clicked on file link to download from the download page at (210, 96) on a[href*='.png'], a[href*='.jpg'], a[href*='.txt']
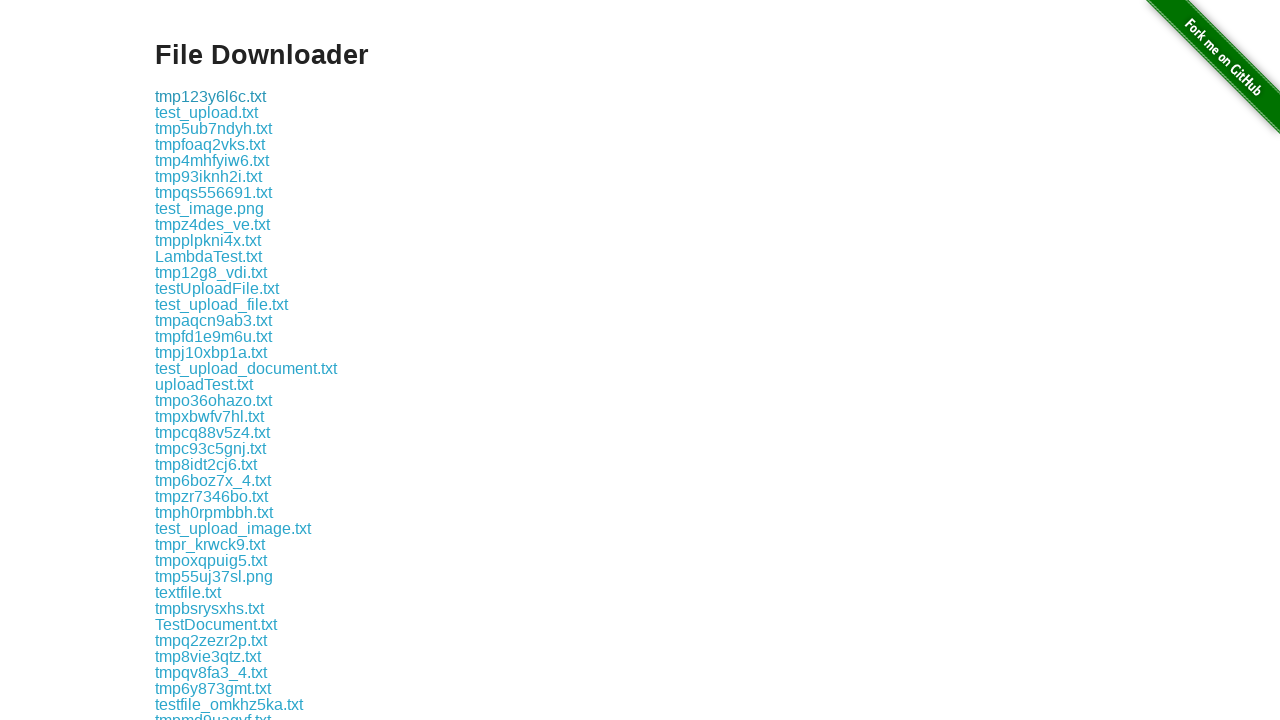

Waited for file download to complete
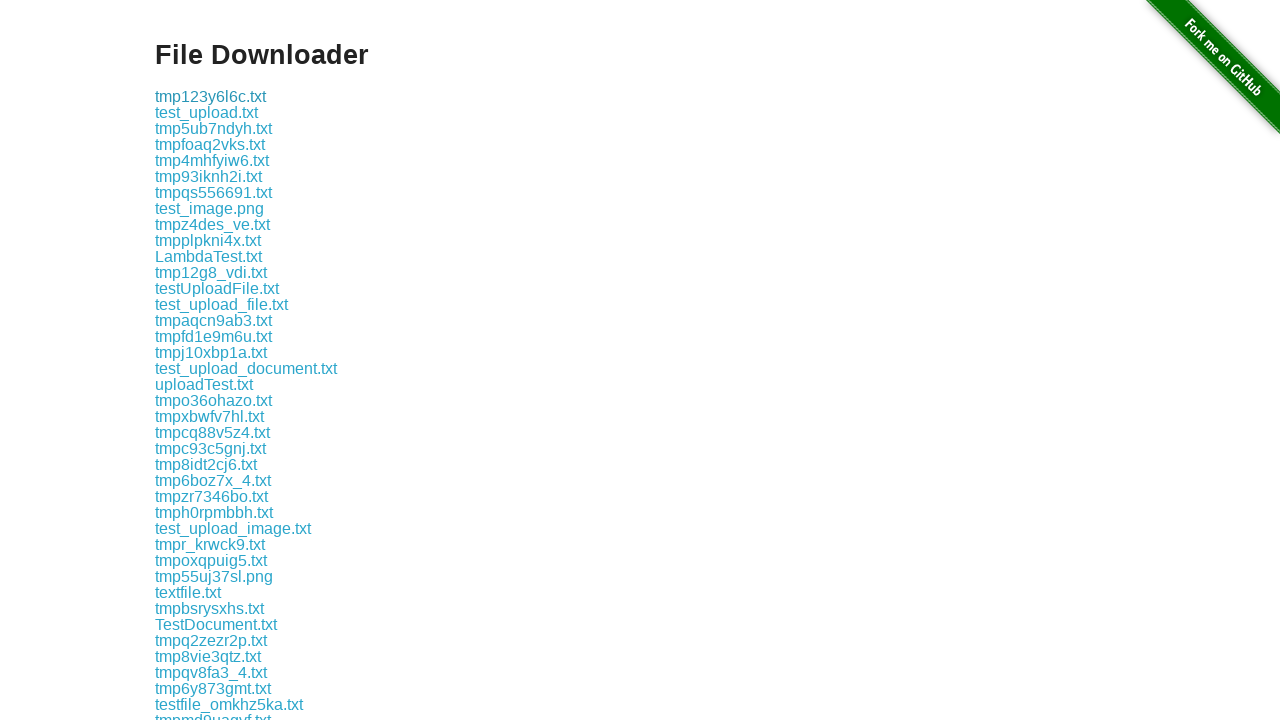

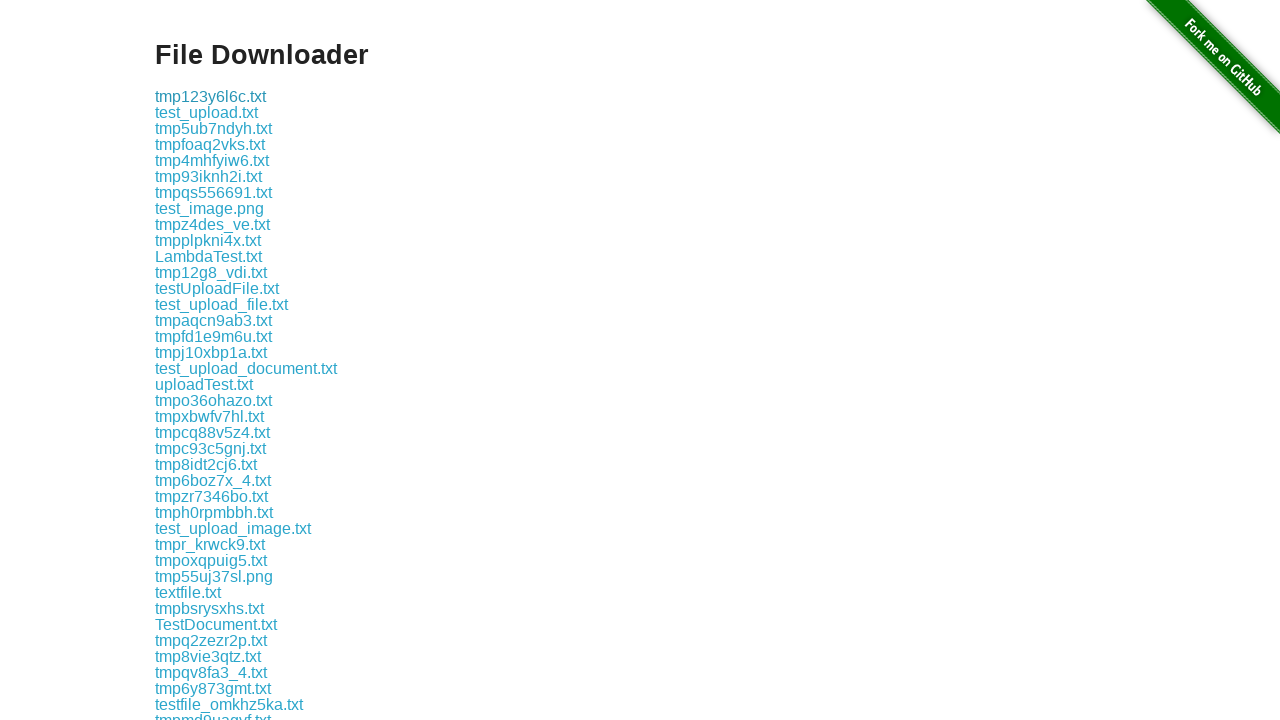